Tests browser window size manipulation by setting custom dimensions, maximizing the window, and then resizing it again.

Starting URL: http://openclinic.sourceforge.net/openclinic/home/index.php

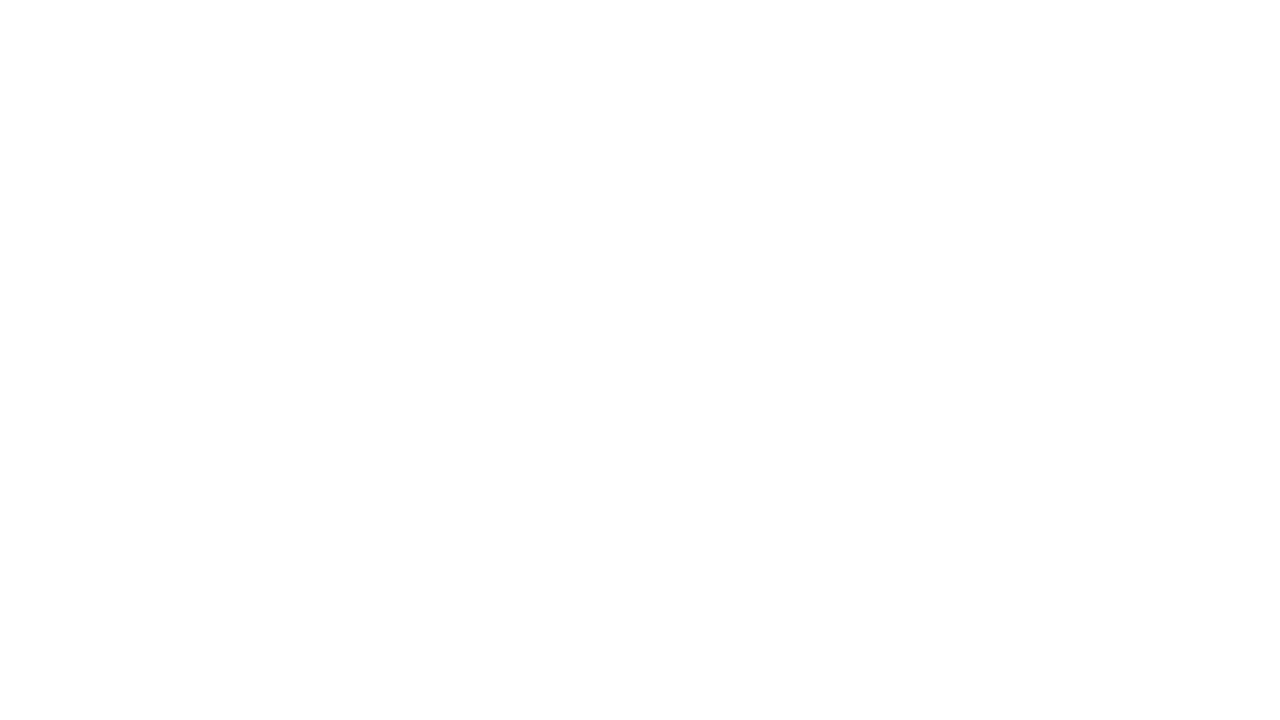

Set browser window size to 300x600
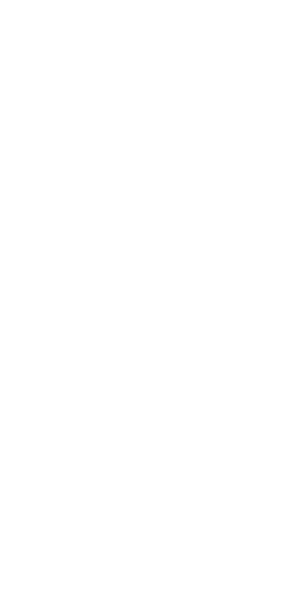

Waited 2 seconds to observe window size change
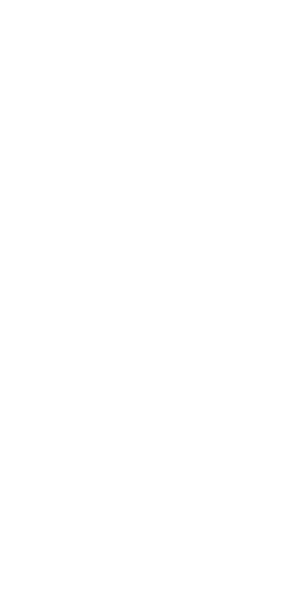

Maximized browser window to 1920x1080
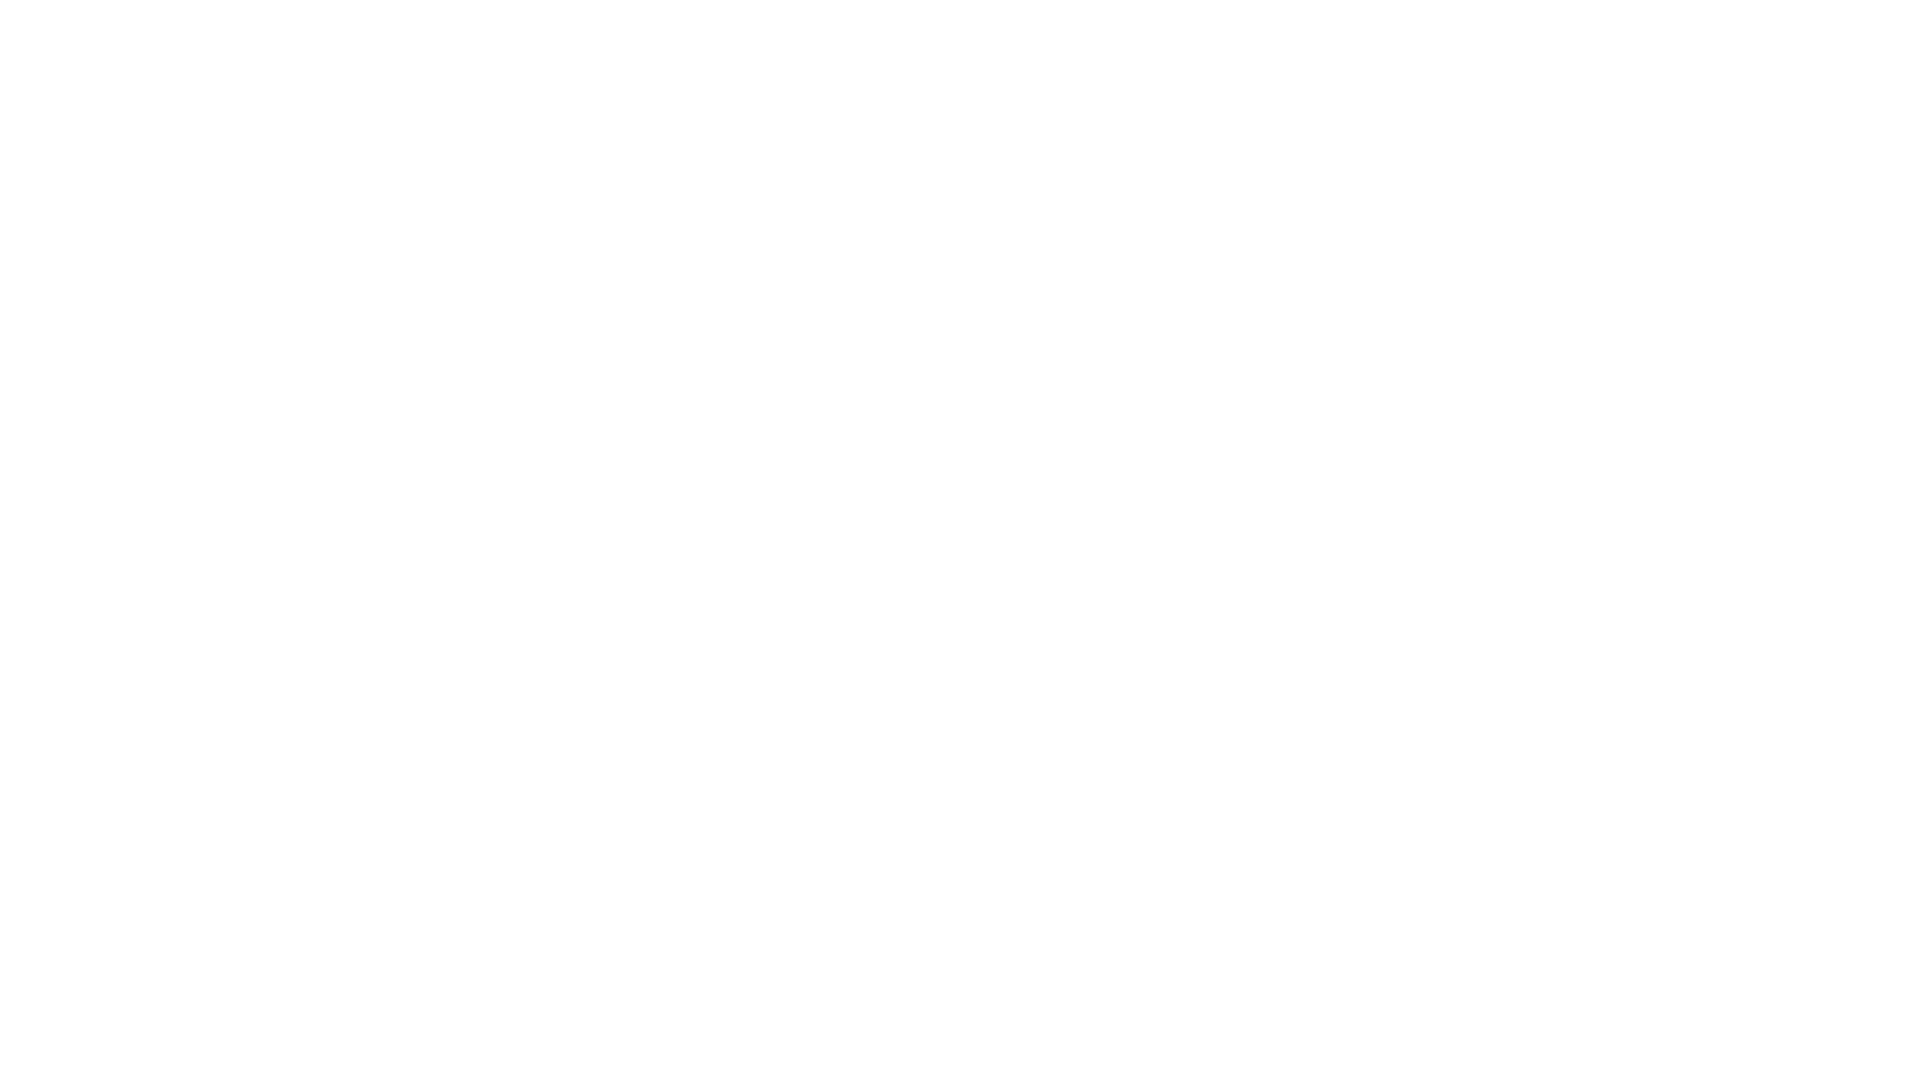

Waited 2 seconds to observe maximized window
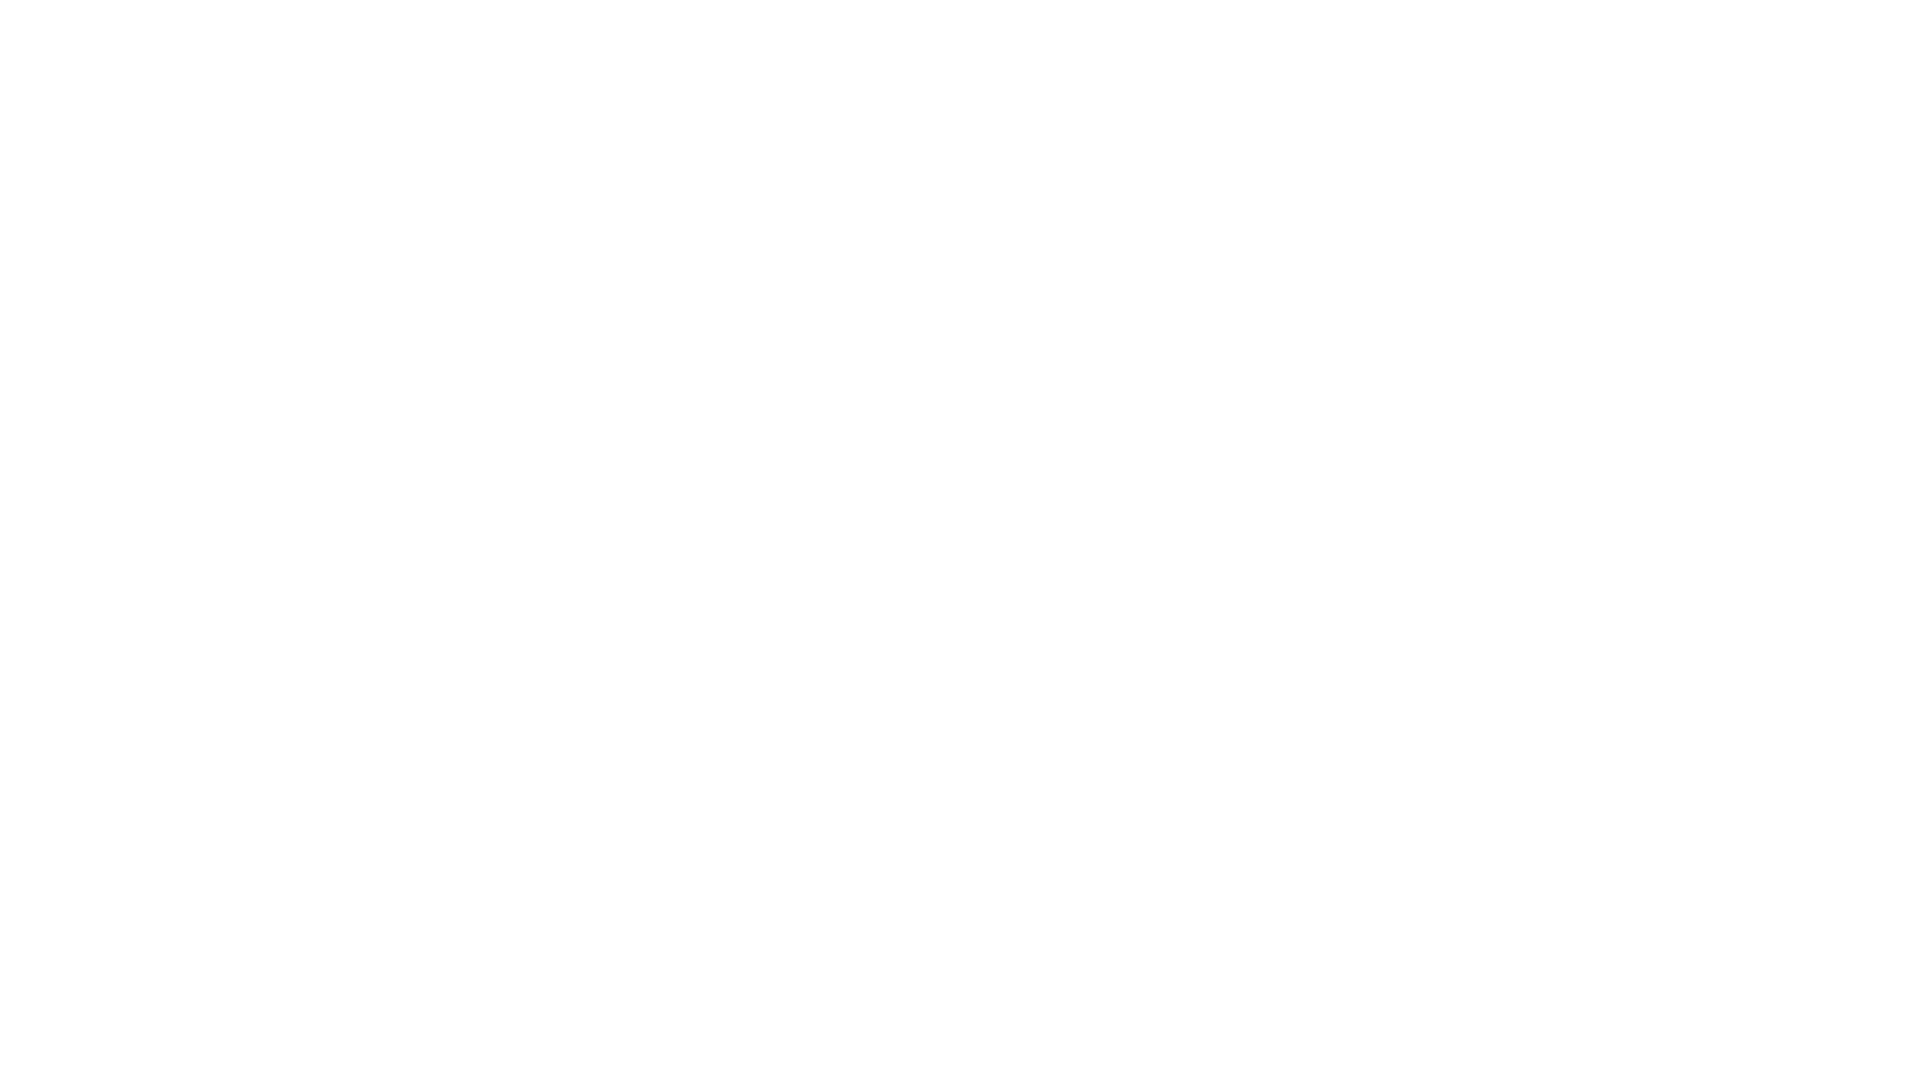

Resized browser window back to 300x600
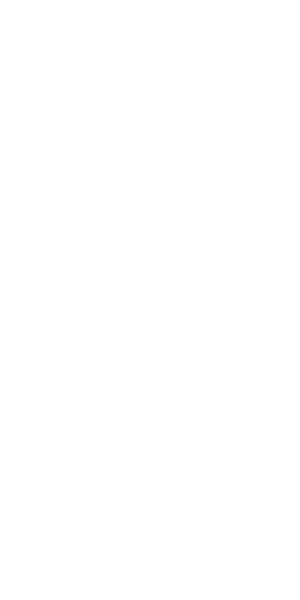

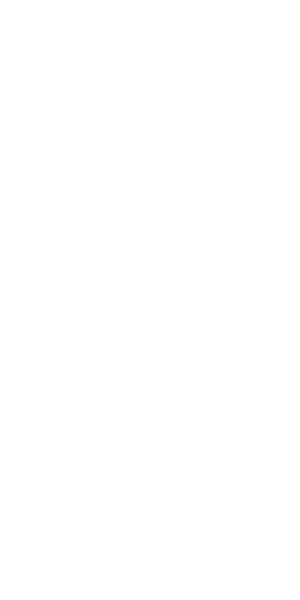